Tests browser navigation by visiting two different websites and using back/forward browser navigation controls

Starting URL: http://demo.automationtesting.in/Windows.html

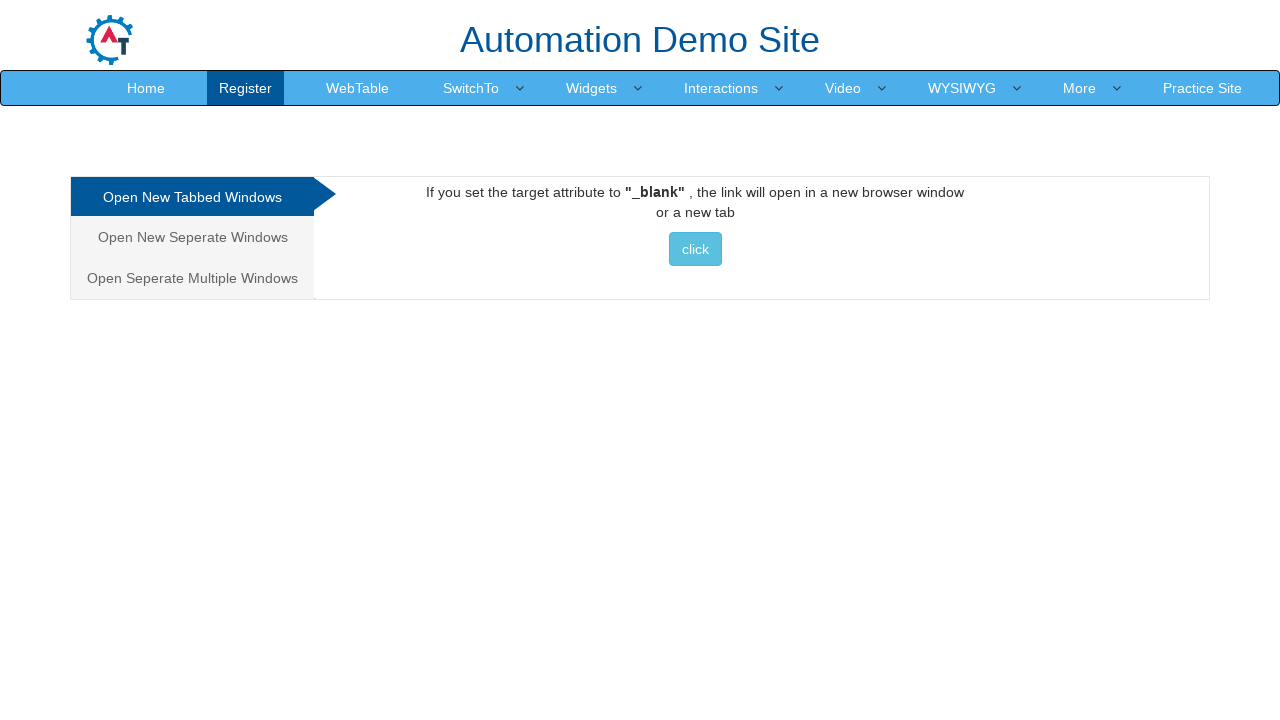

Navigated to starting URL http://demo.automationtesting.in/Windows.html
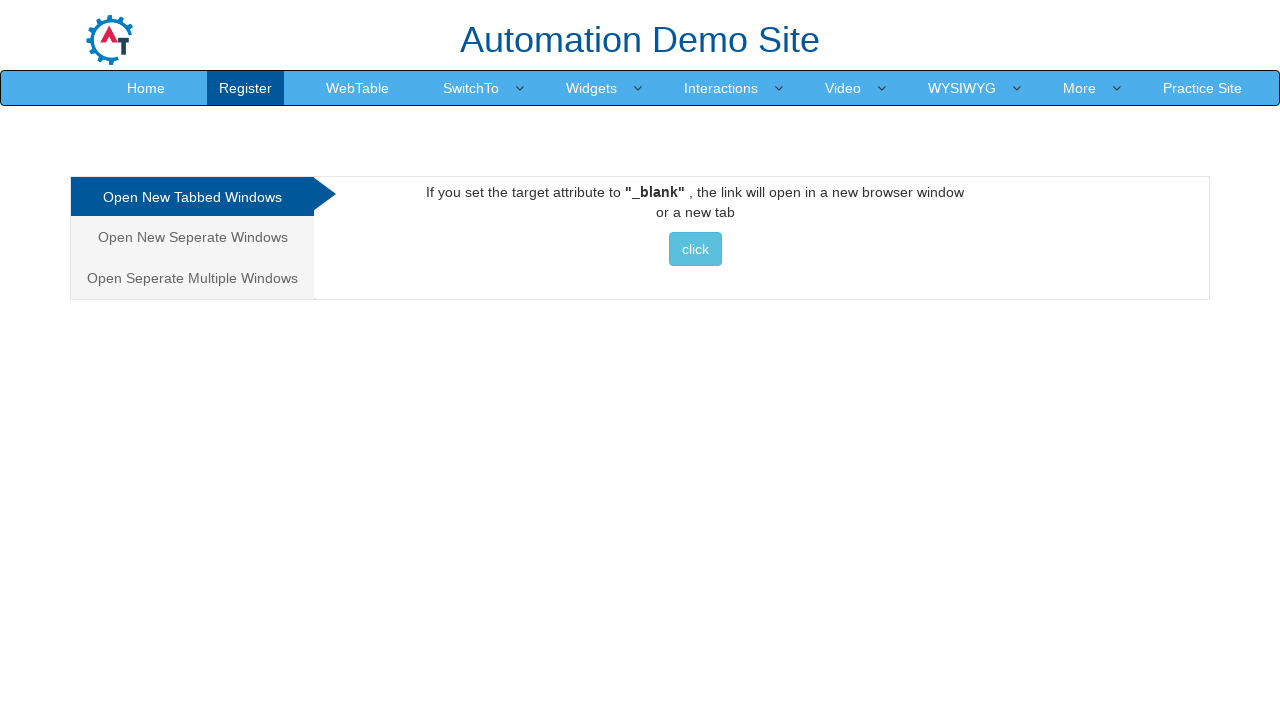

Navigated to second URL http://pockemon.github.io/
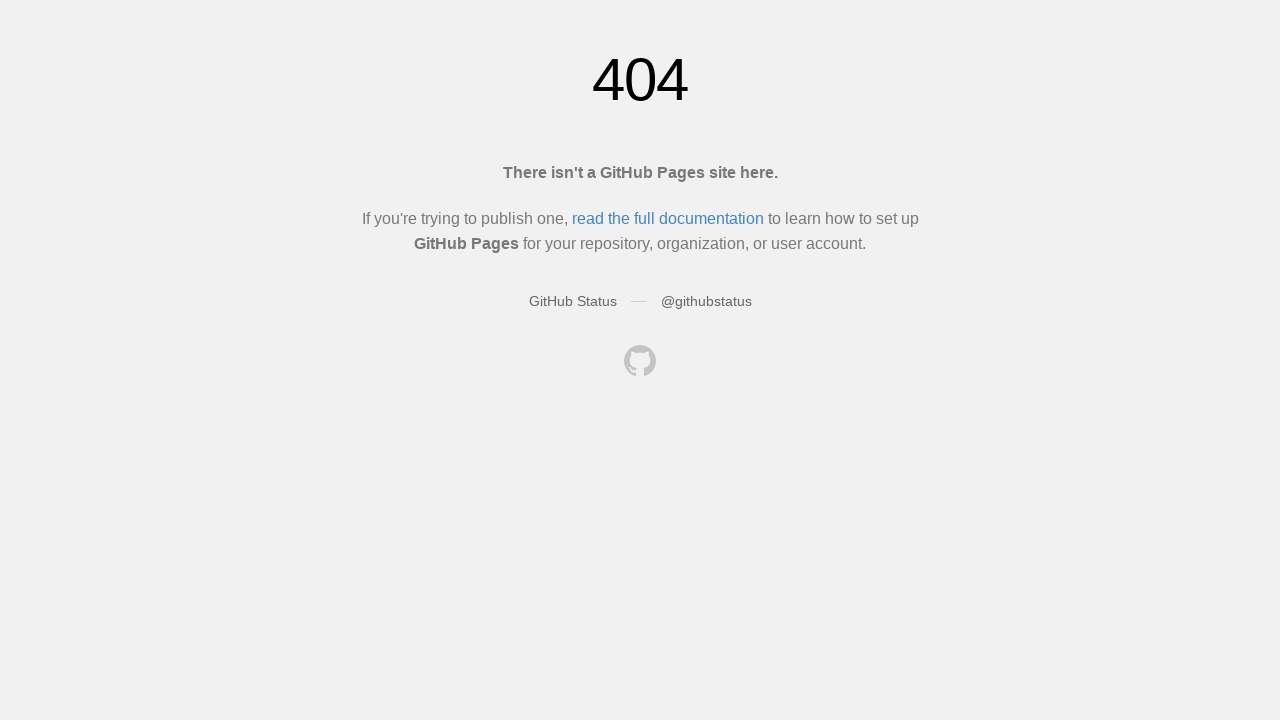

Used browser back button to navigate to previous page
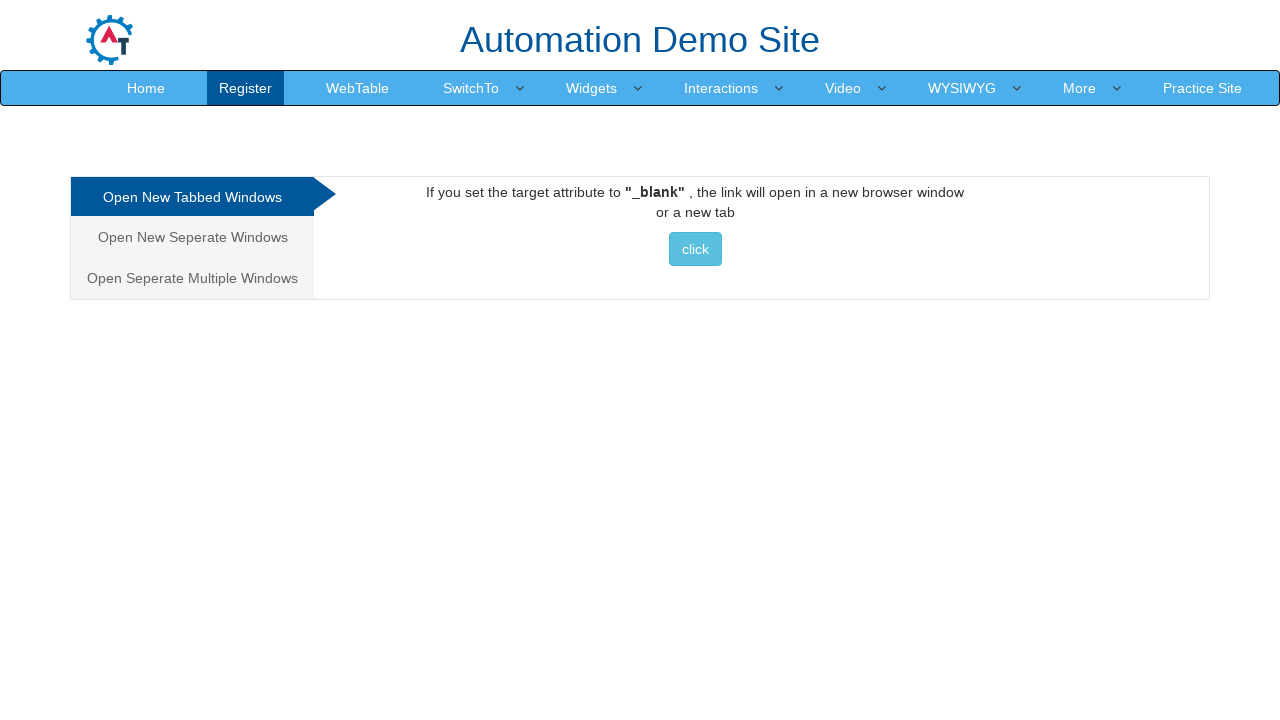

Used browser forward button to navigate back to second page
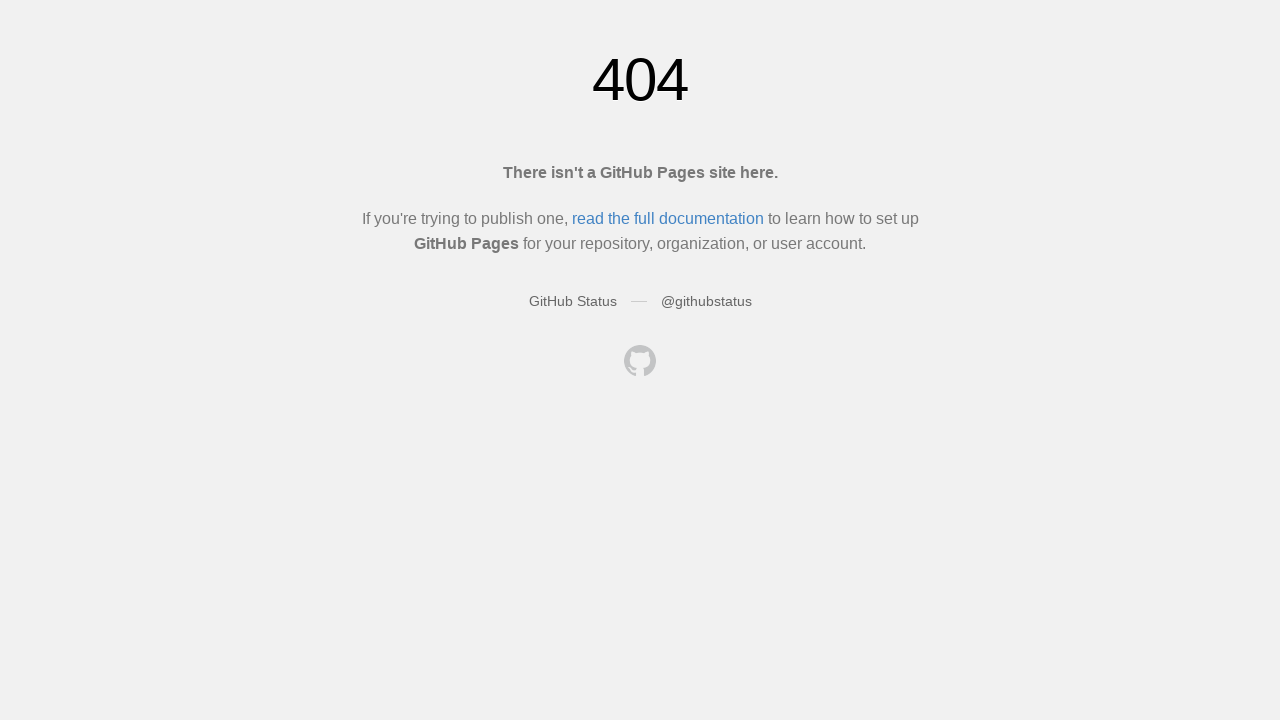

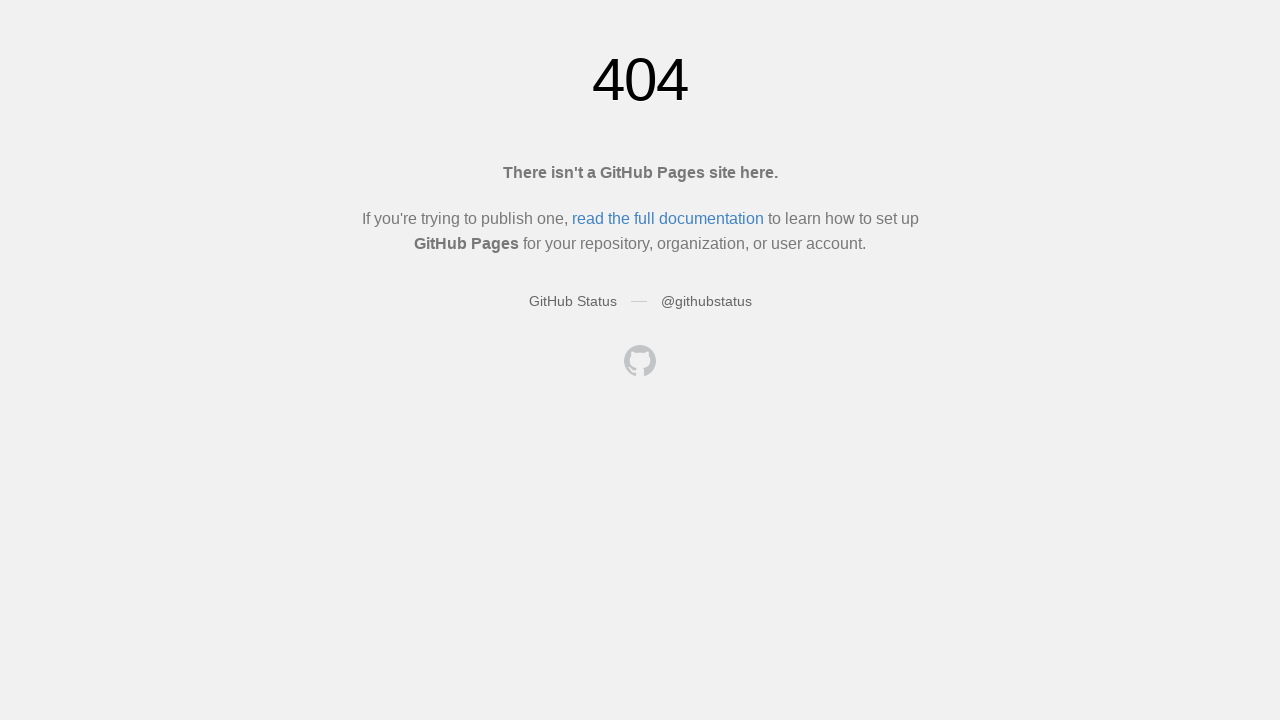